Tests checkbox and radio button selection, and element visibility toggling functionality on an automation practice page

Starting URL: https://rahulshettyacademy.com/AutomationPractice/

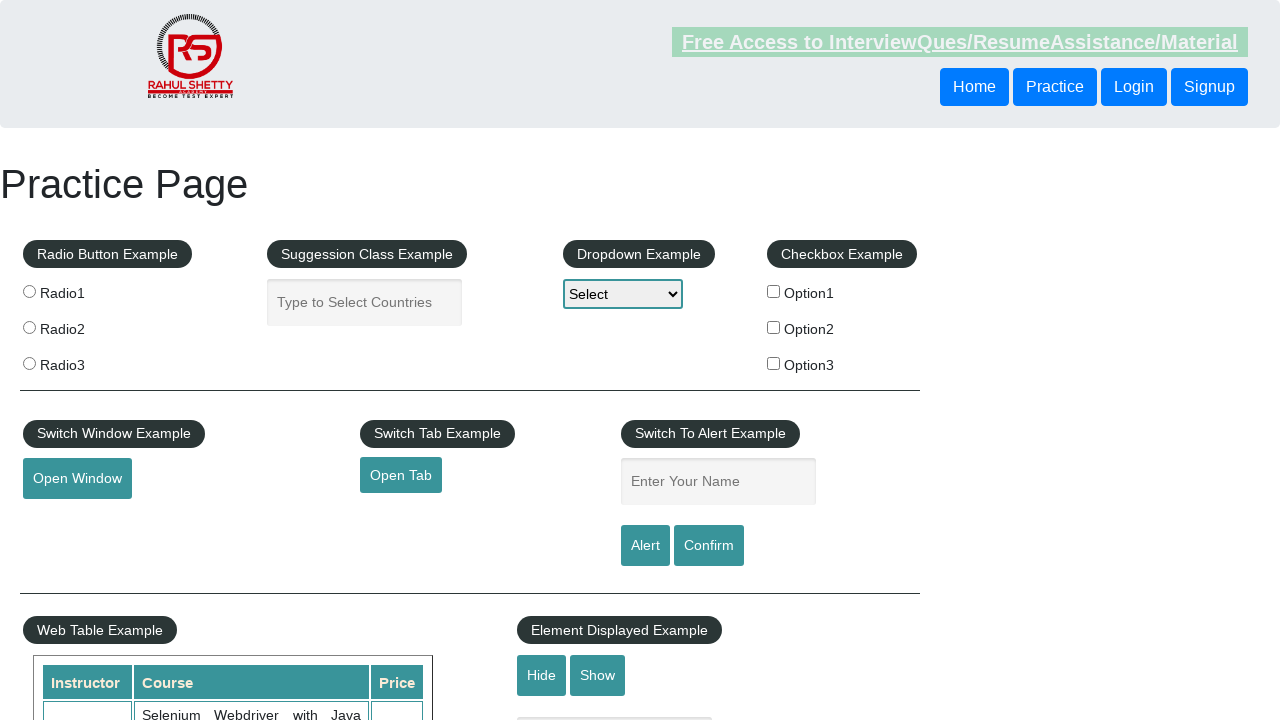

Navigated to automation practice page
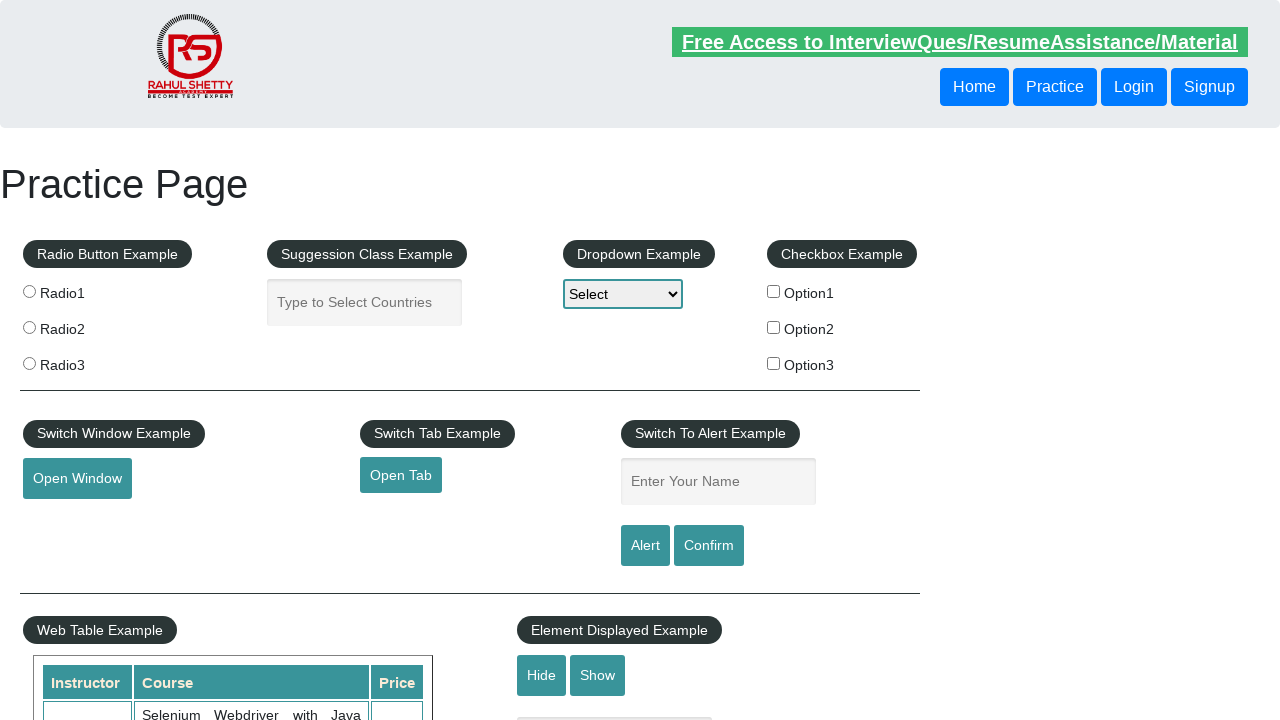

Located all checkbox elements
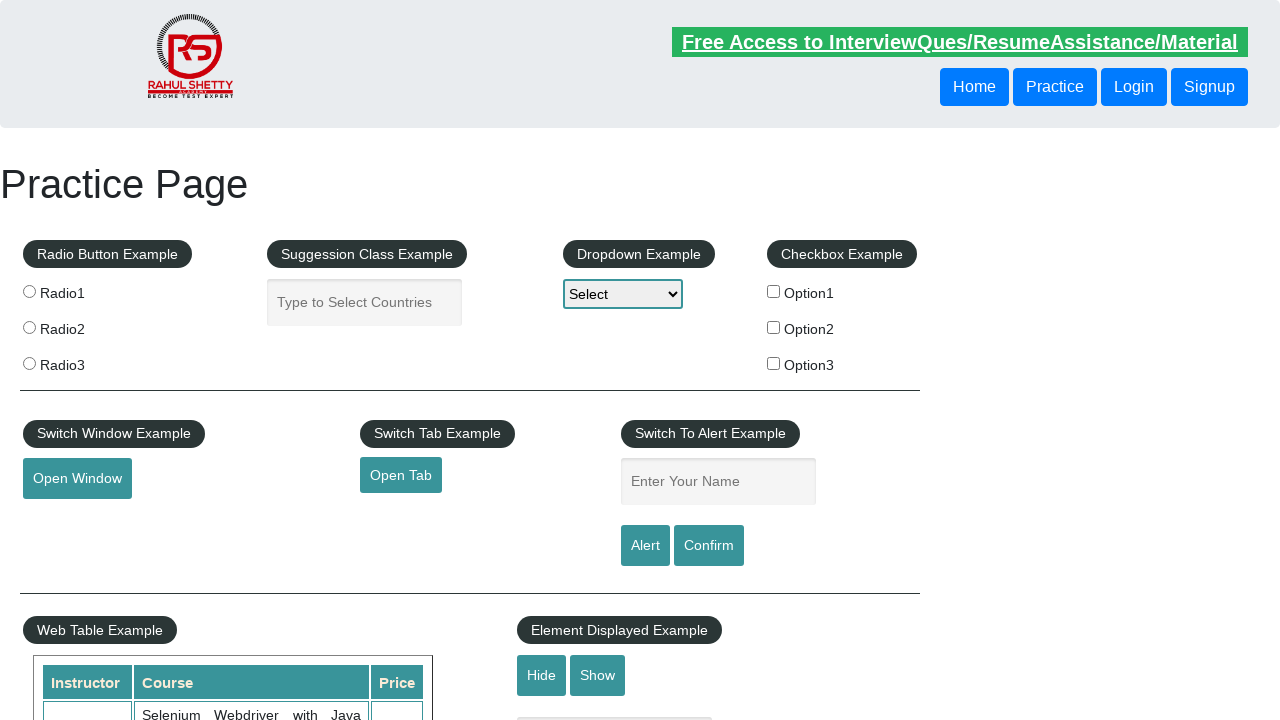

Clicked checkbox with value 'option2' at (774, 327) on xpath=//input[@type='checkbox'] >> nth=1
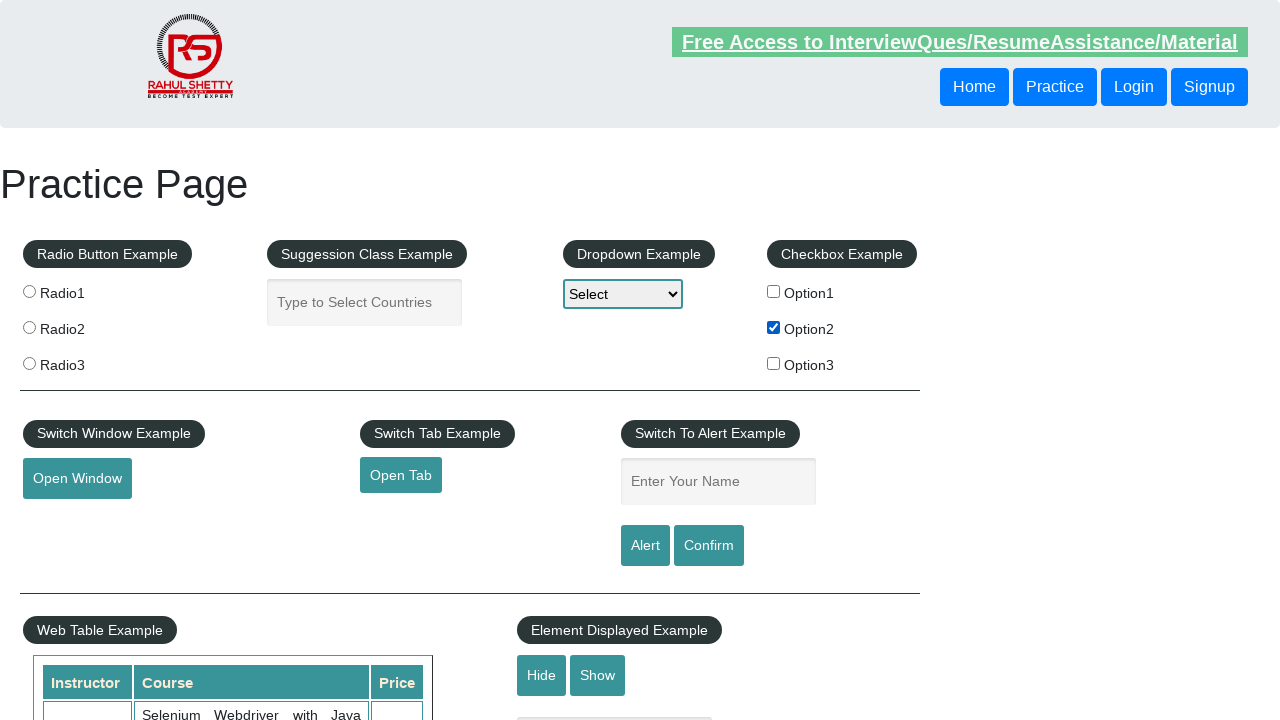

Verified checkbox 'option2' is checked
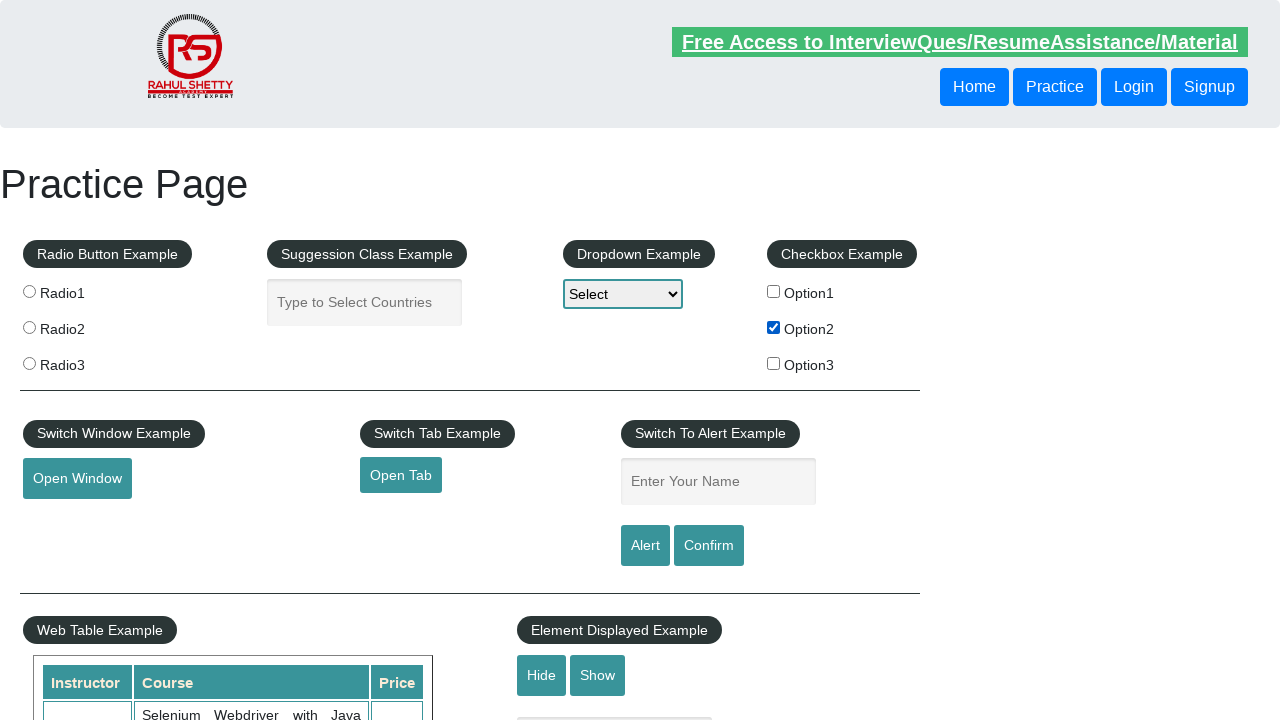

Located all radio button elements
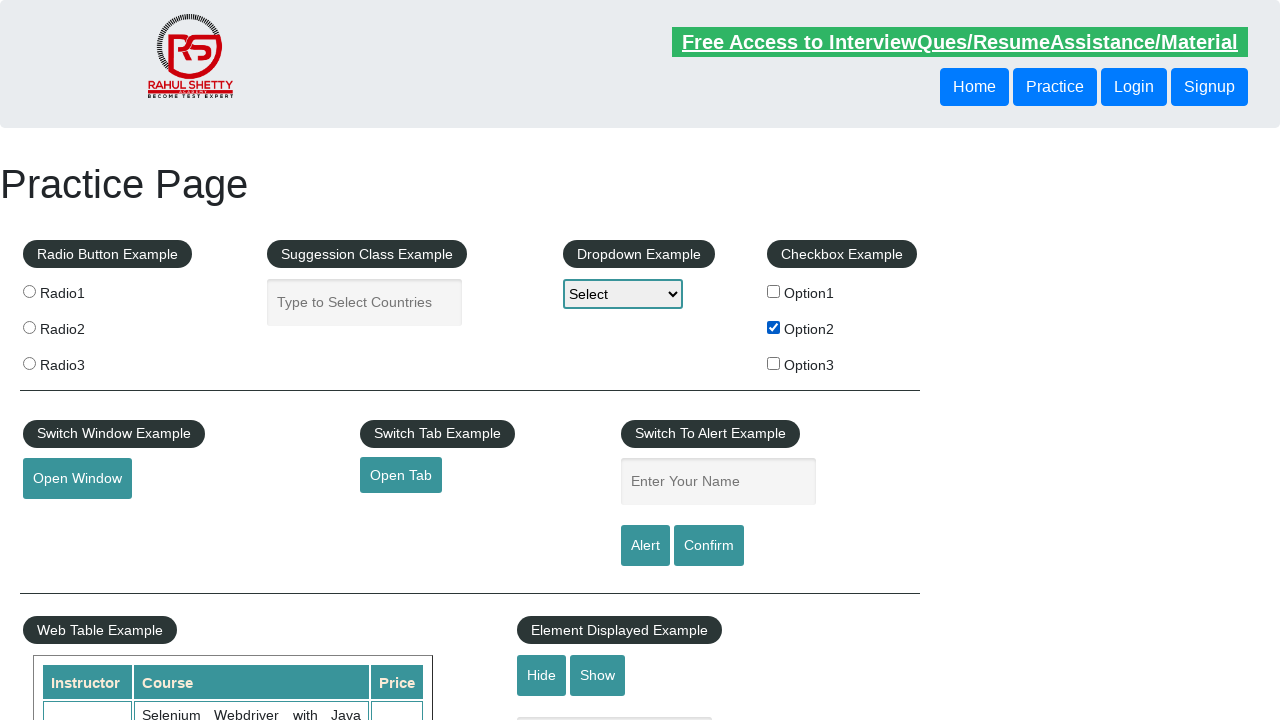

Clicked the third radio button at (29, 363) on .radioButton >> nth=2
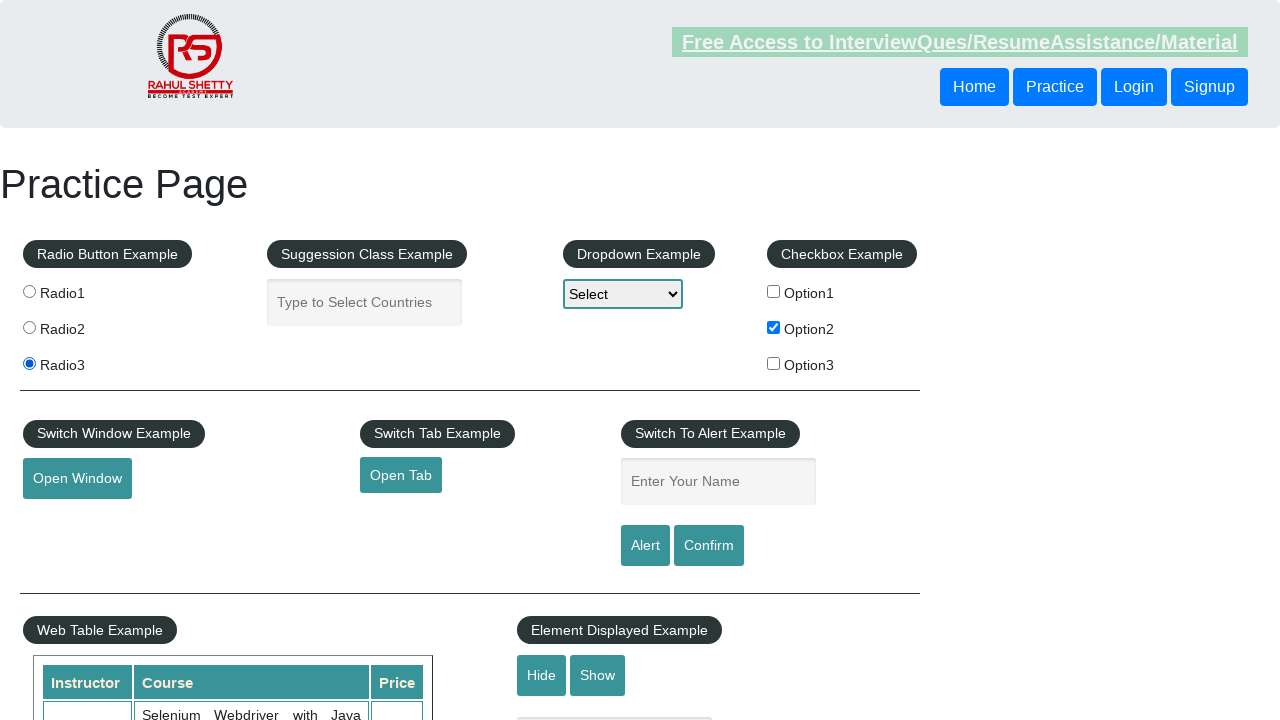

Verified the third radio button is checked
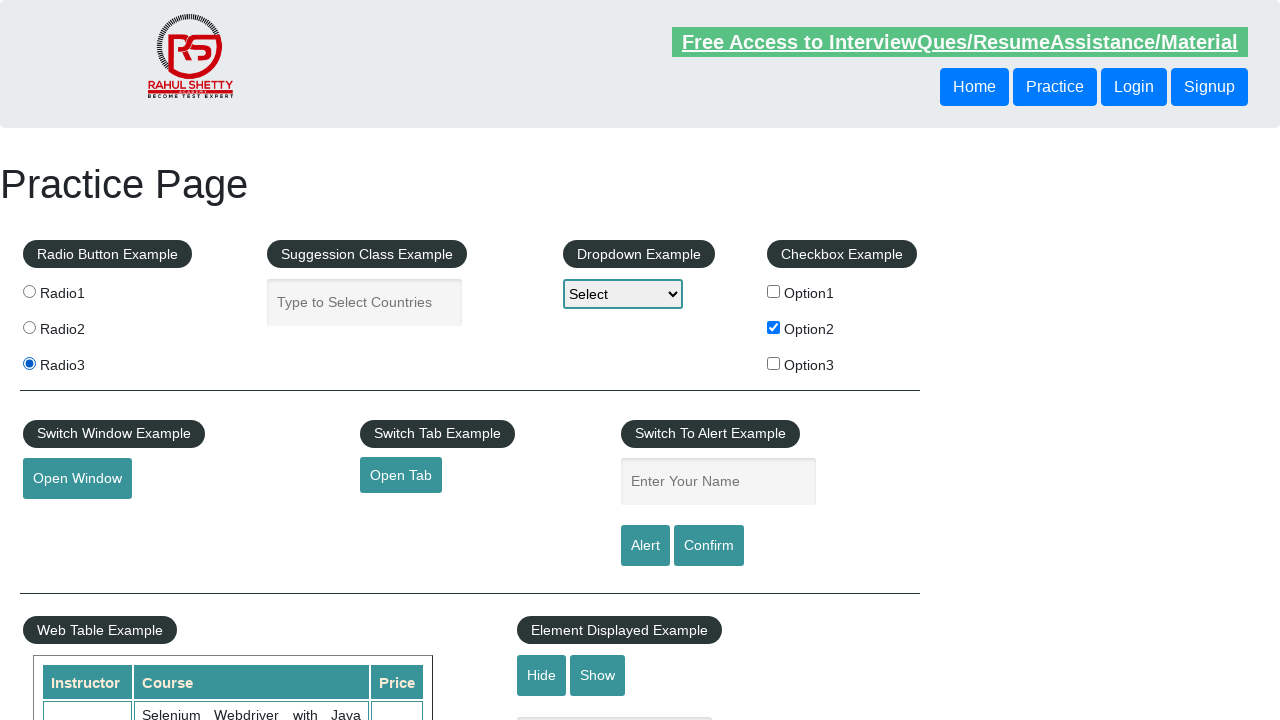

Verified text box is visible
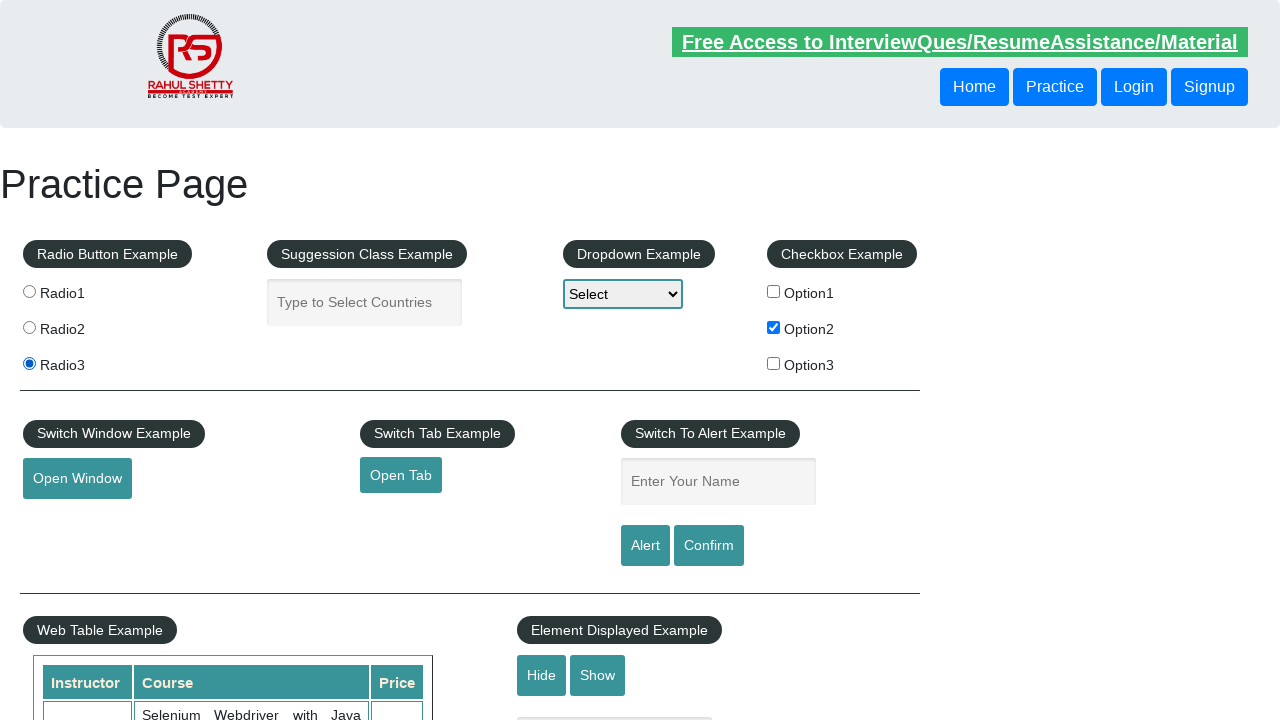

Clicked hide button to hide text box at (542, 675) on #hide-textbox
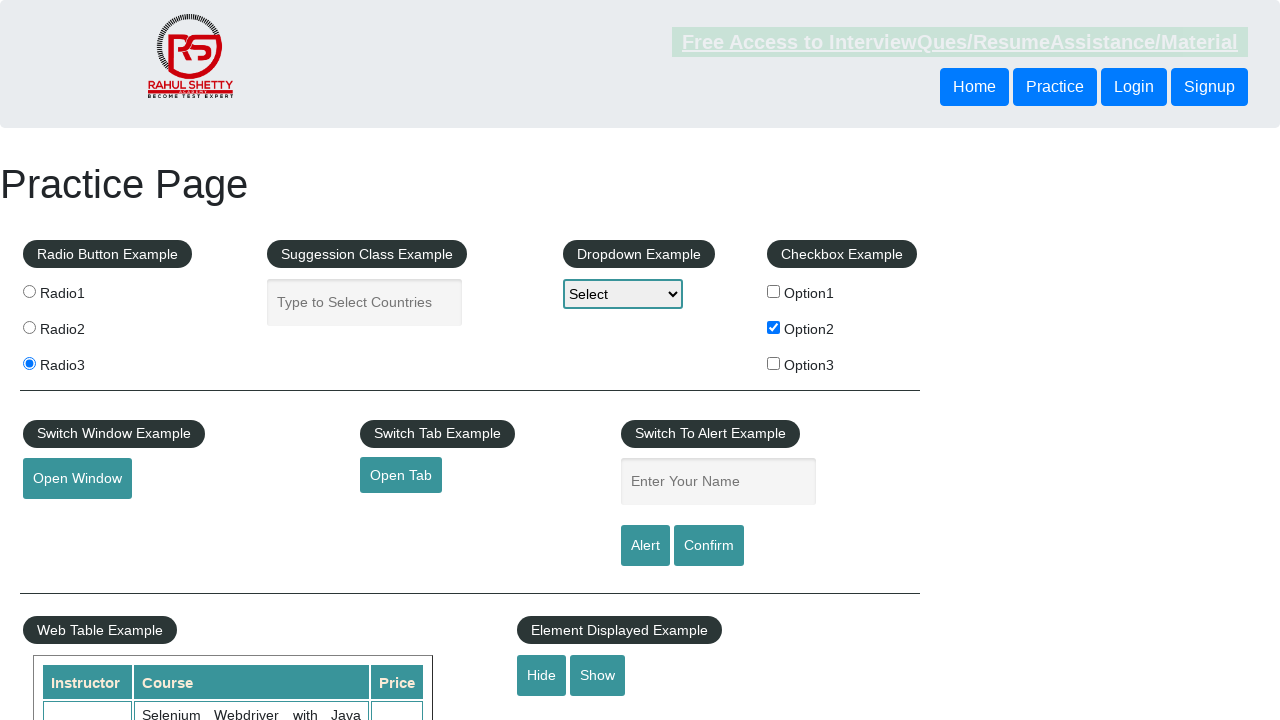

Verified text box is now hidden
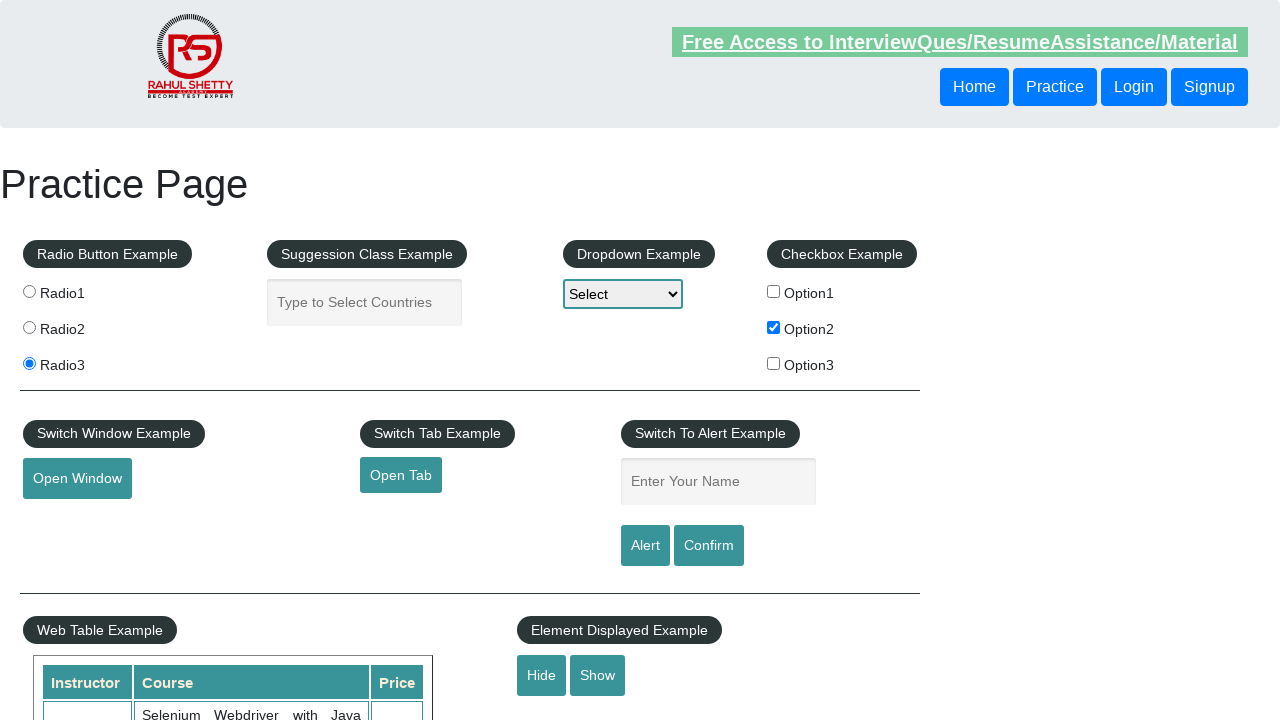

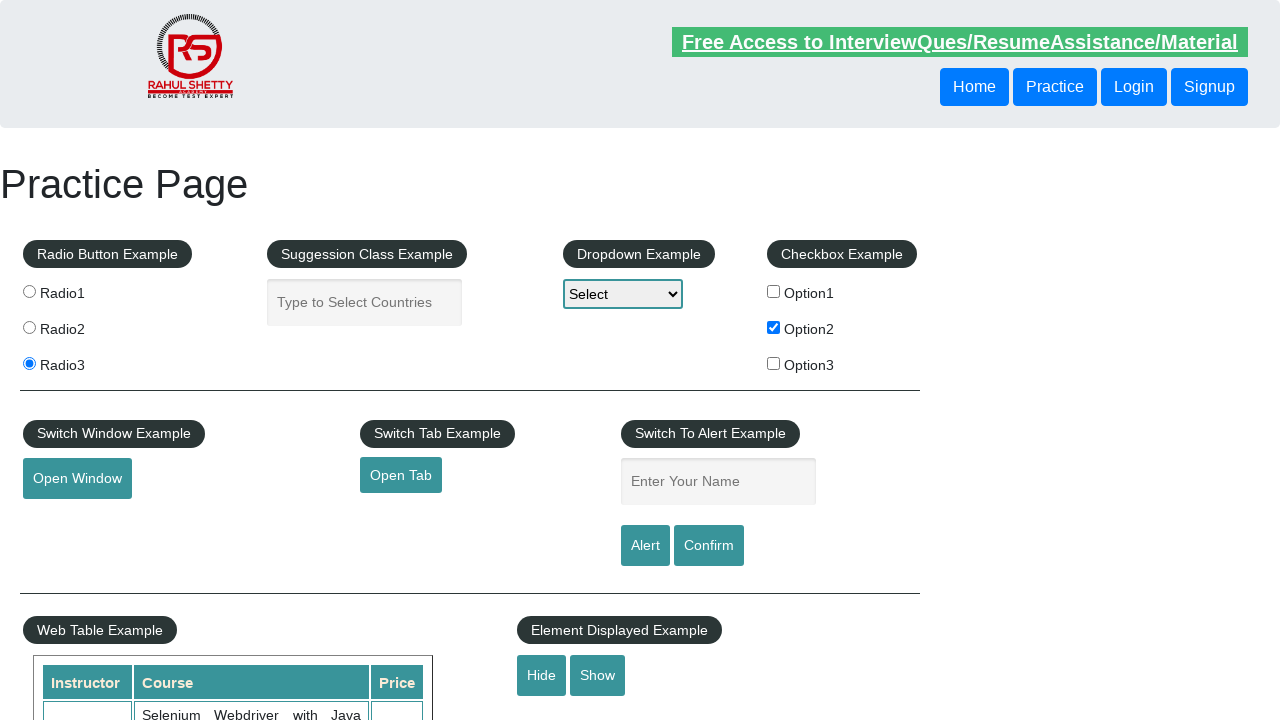